Tests sorting the Due column in descending order by clicking the column header twice and verifying the values are sorted in reverse order.

Starting URL: http://the-internet.herokuapp.com/tables

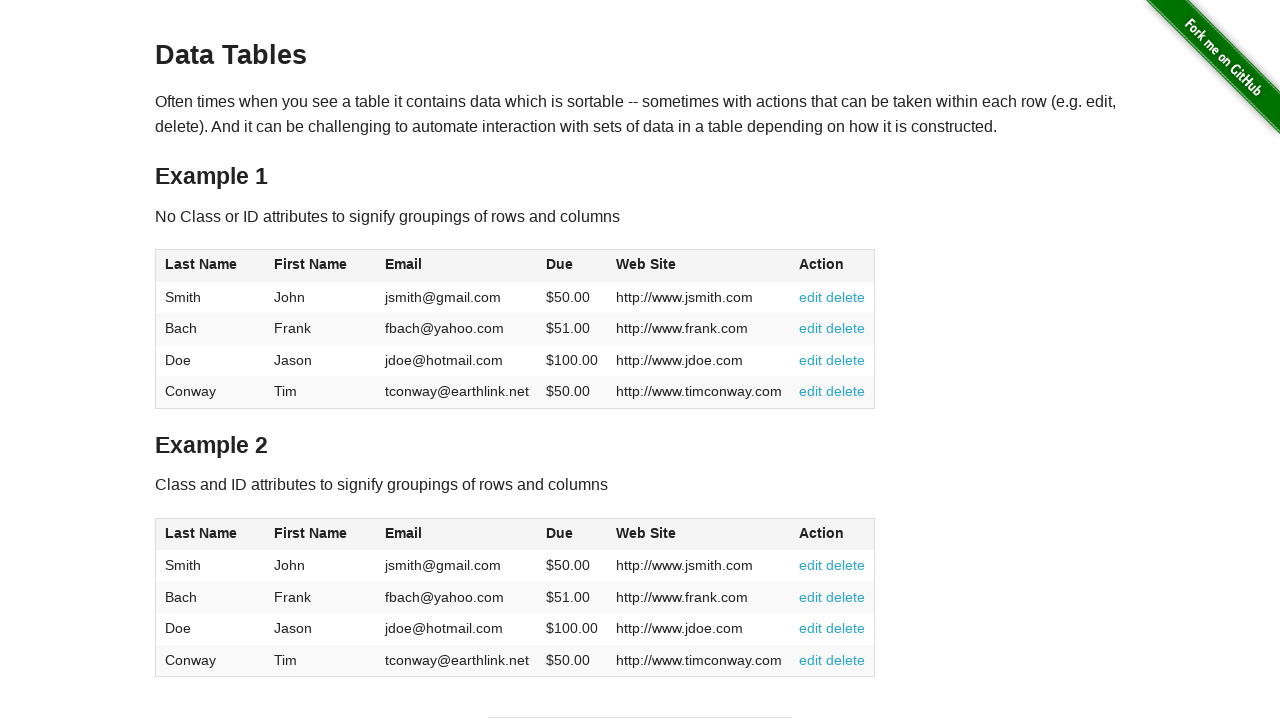

Clicked Due column header first time to sort ascending at (572, 266) on #table1 thead tr th:nth-child(4)
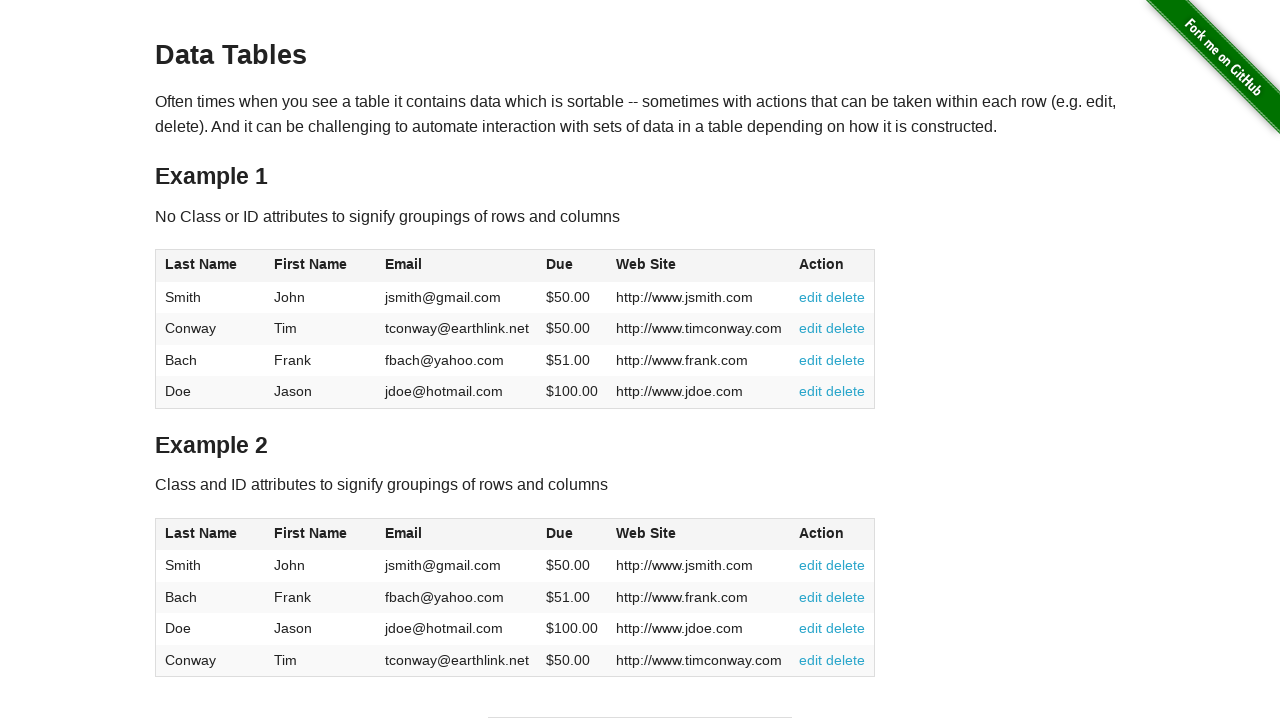

Clicked Due column header second time to sort descending at (572, 266) on #table1 thead tr th:nth-child(4)
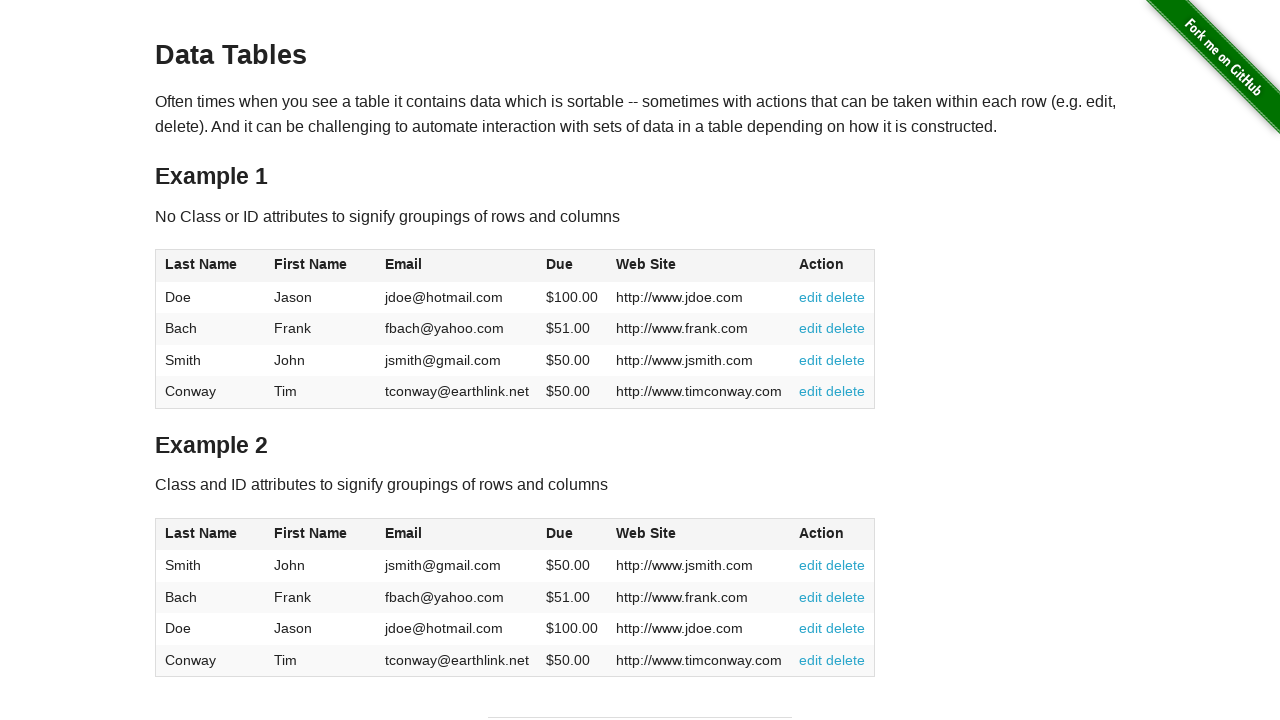

Table sorted in descending order by Due column
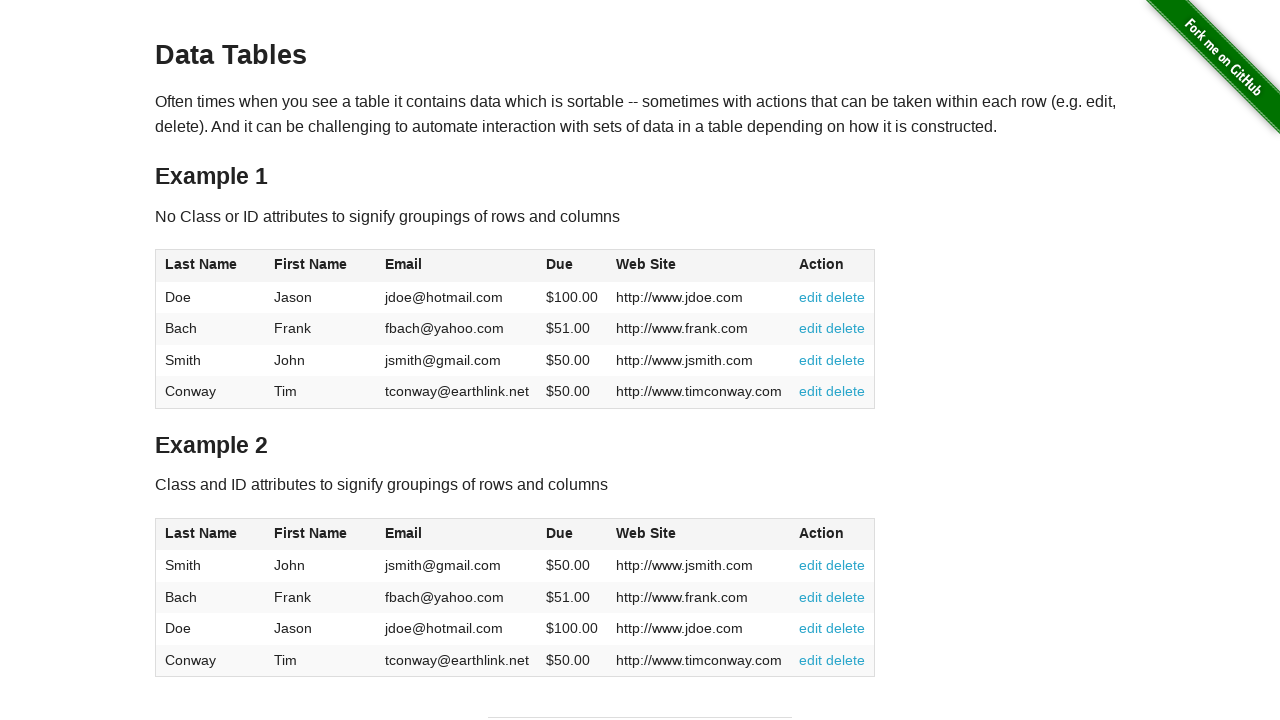

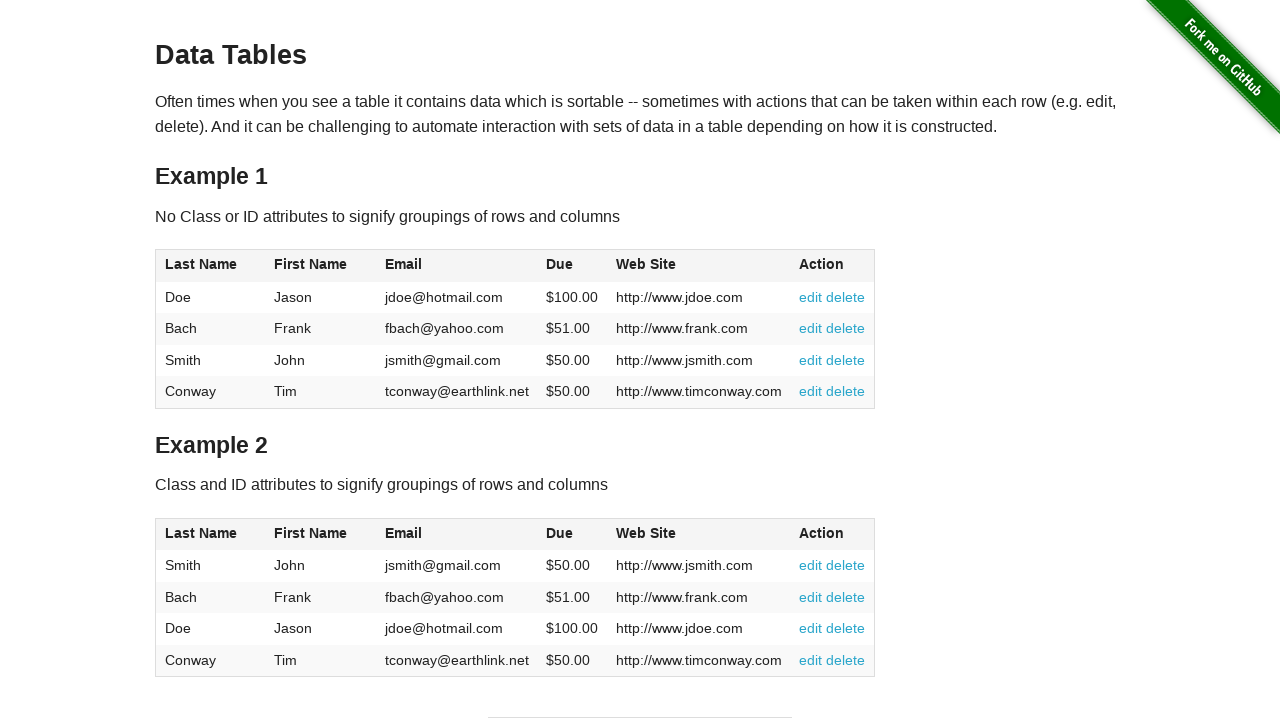